Tests showing a popup by clicking a button and then closing it

Starting URL: https://thefreerangetester.github.io/sandbox-automation-testing/

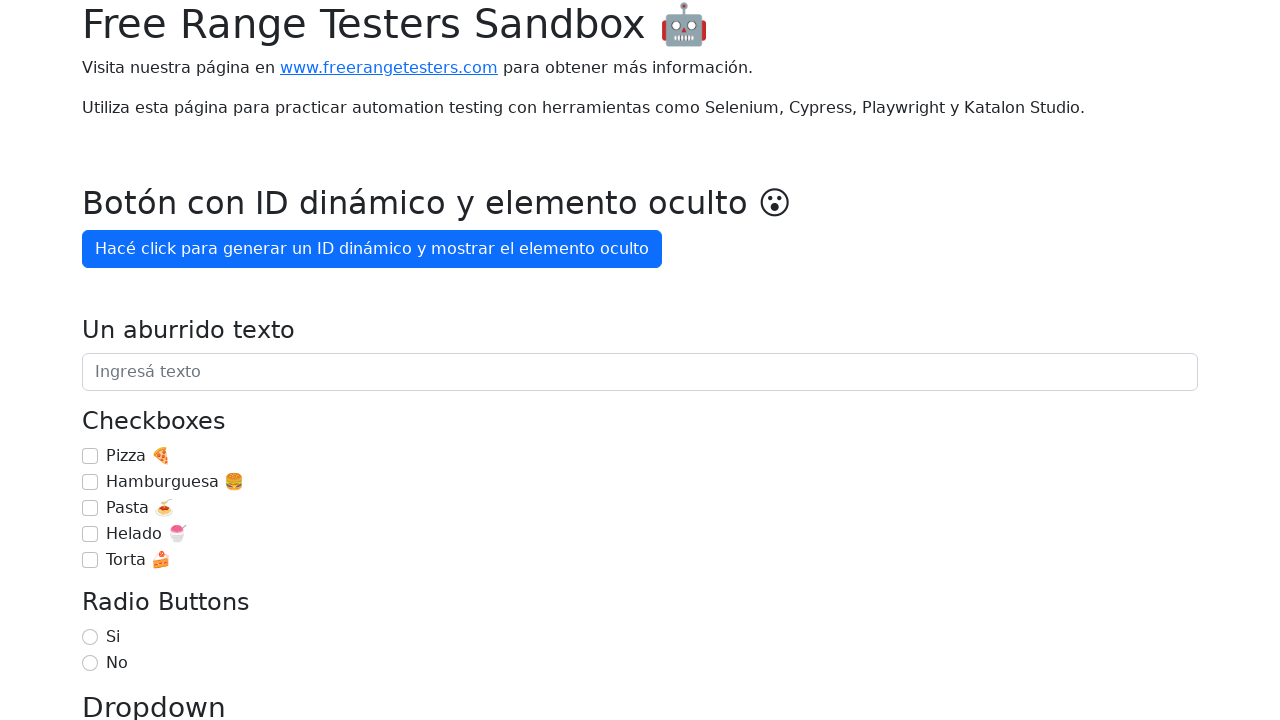

Clicked 'Mostrar popup' button to display the popup at (154, 361) on internal:role=button[name="Mostrar popup"i]
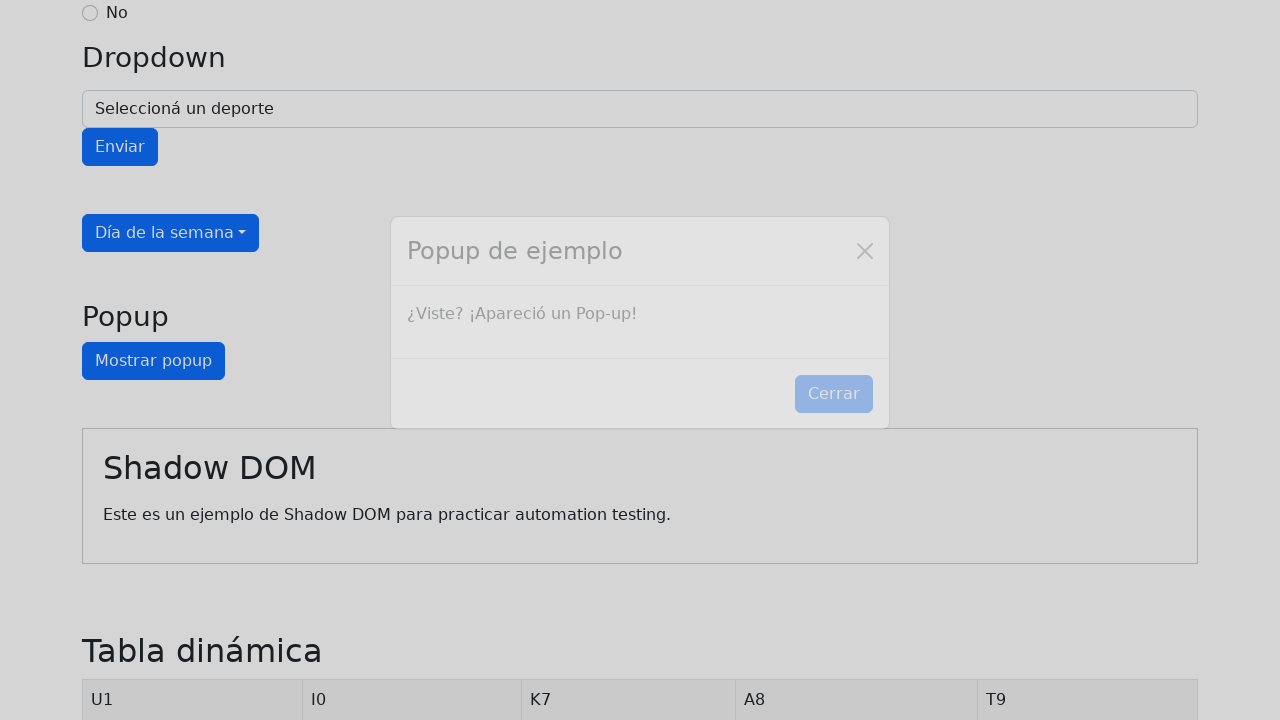

Popup appeared with text '¿Viste? ¡Apareció un Pop-up!'
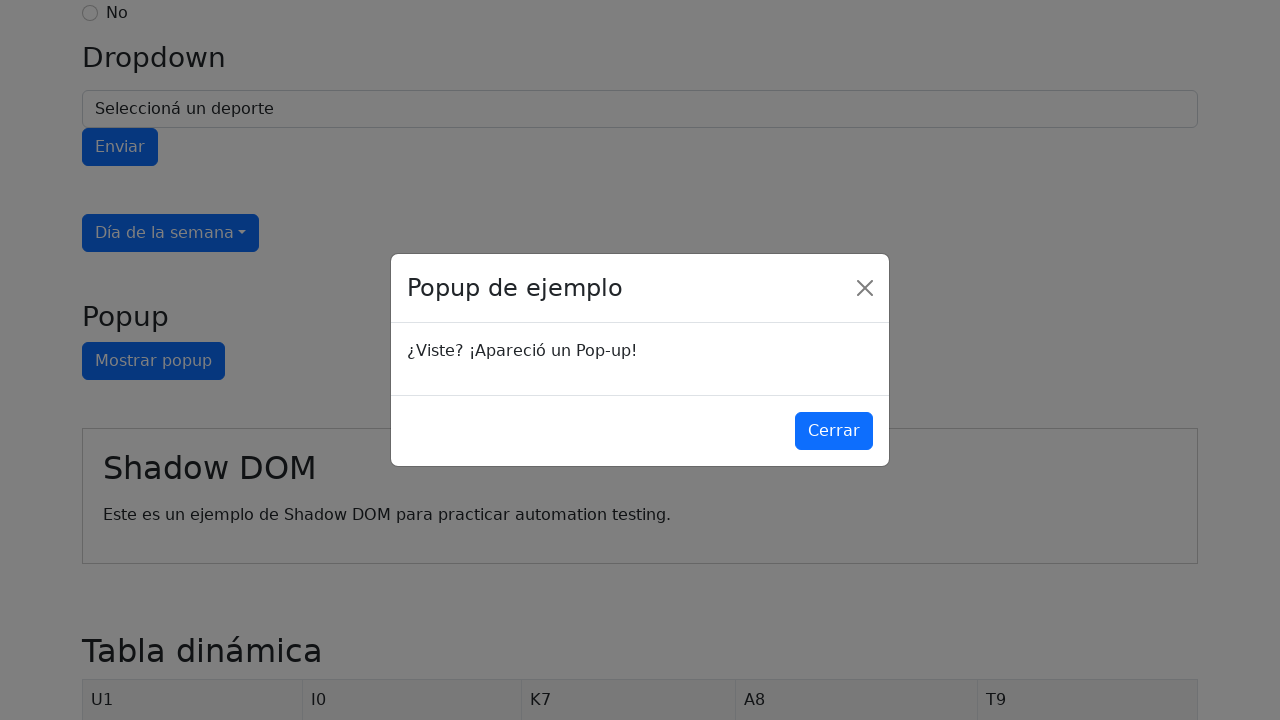

Clicked 'Cerrar' button to close the popup at (834, 431) on internal:role=button[name="Cerrar"i]
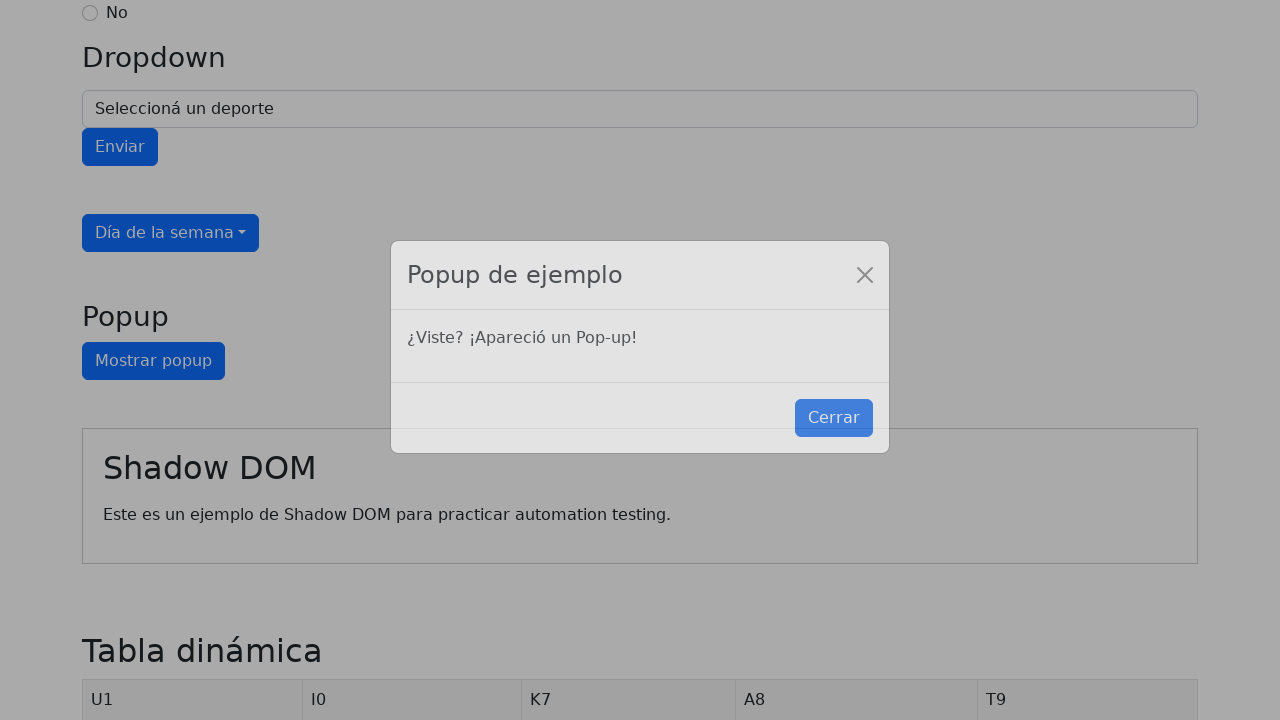

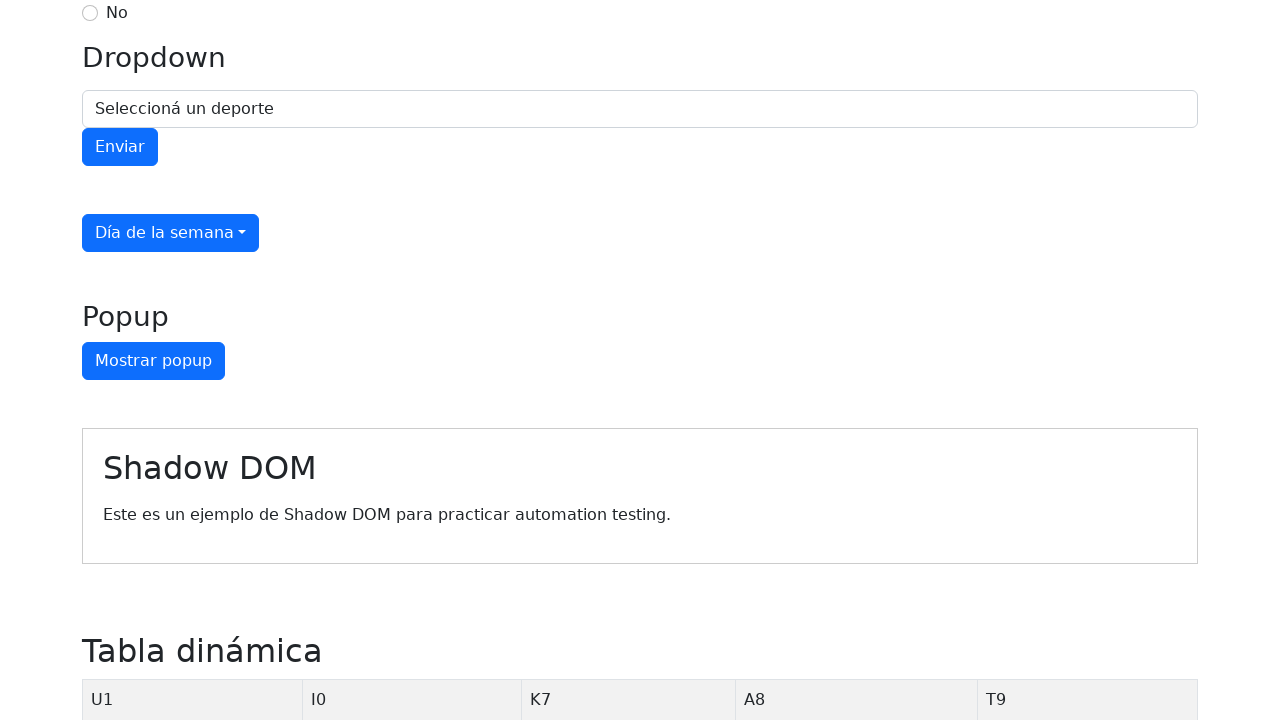